Tests keyboard actions on a text comparison tool by entering text in the first input, using Ctrl+A to select all, Ctrl+C to copy, Tab to move to the next field, and Ctrl+V to paste the copied text.

Starting URL: https://text-compare.com/

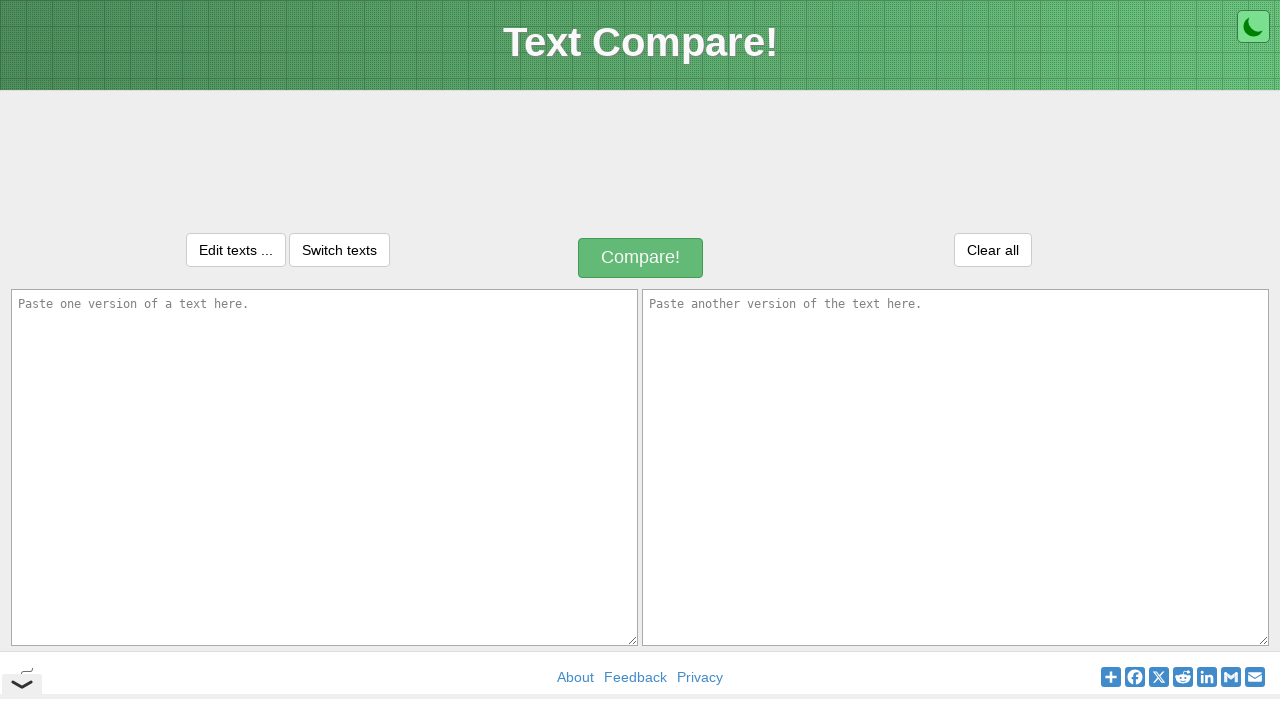

Entered 'Gopal Sunil Jadhav' in the first text input field on #inputText1
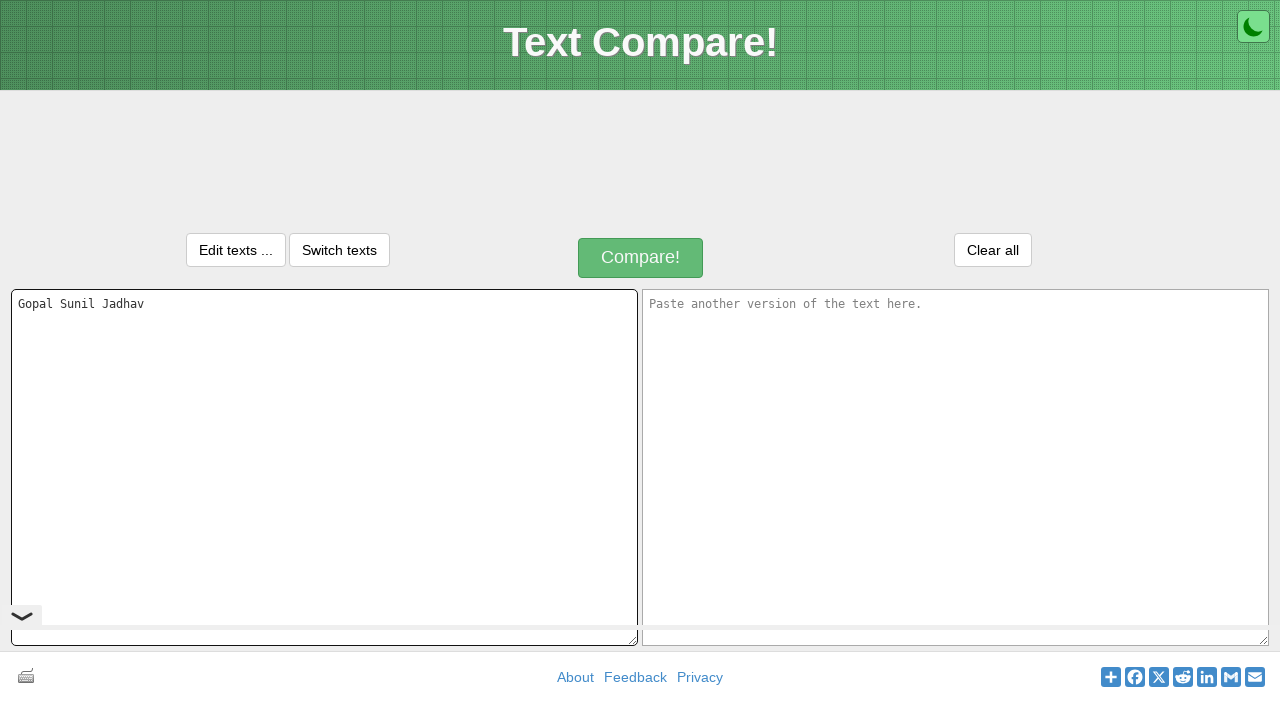

Clicked on the first text input field to ensure focus at (324, 467) on #inputText1
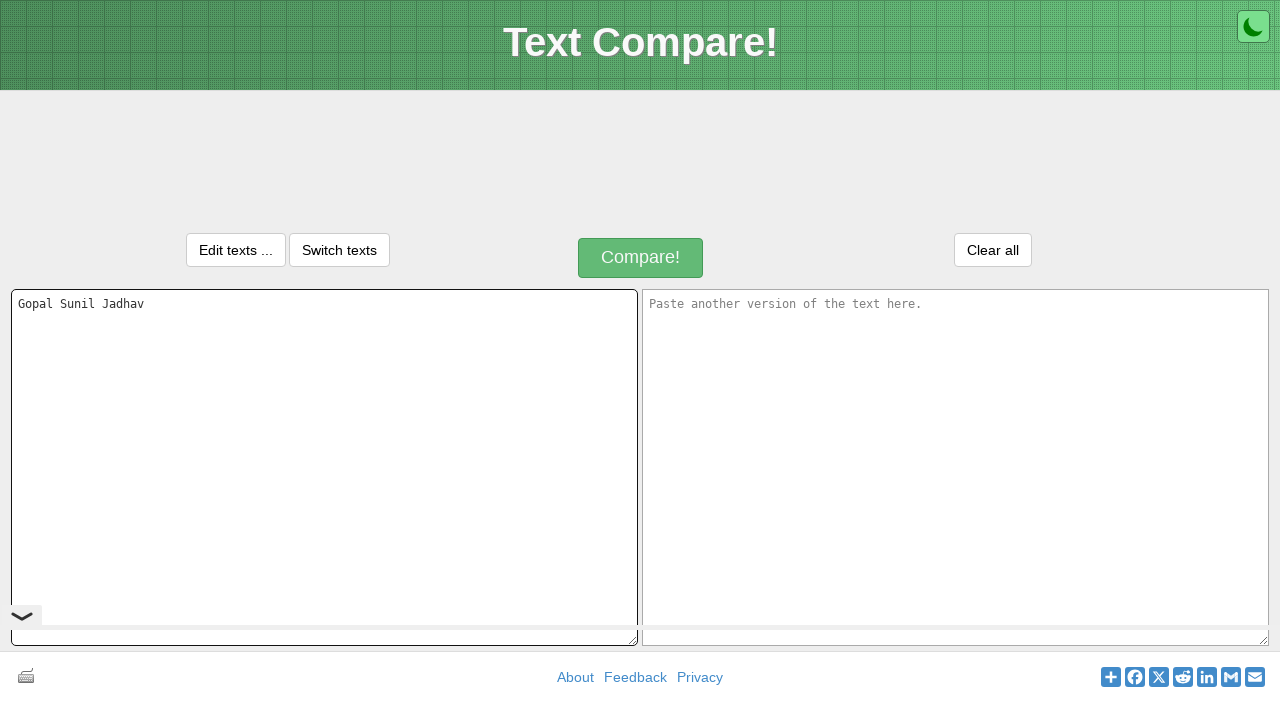

Selected all text in the first field using Ctrl+A
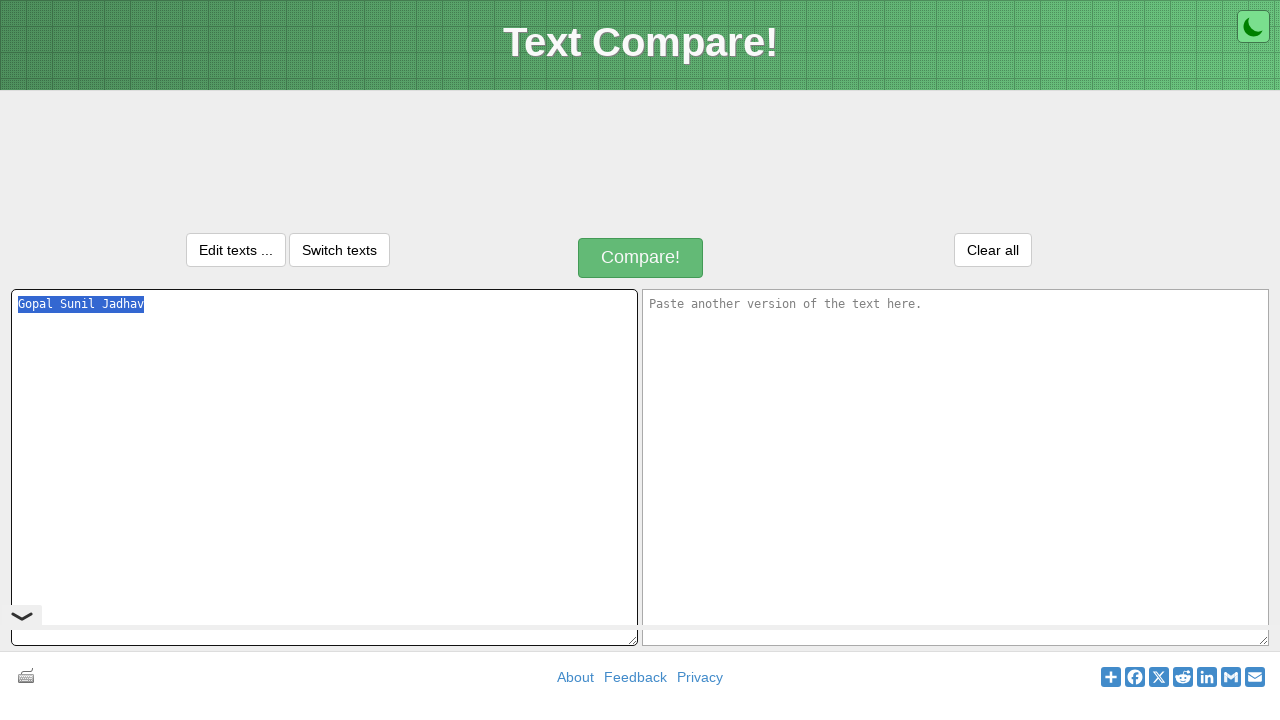

Copied selected text to clipboard using Ctrl+C
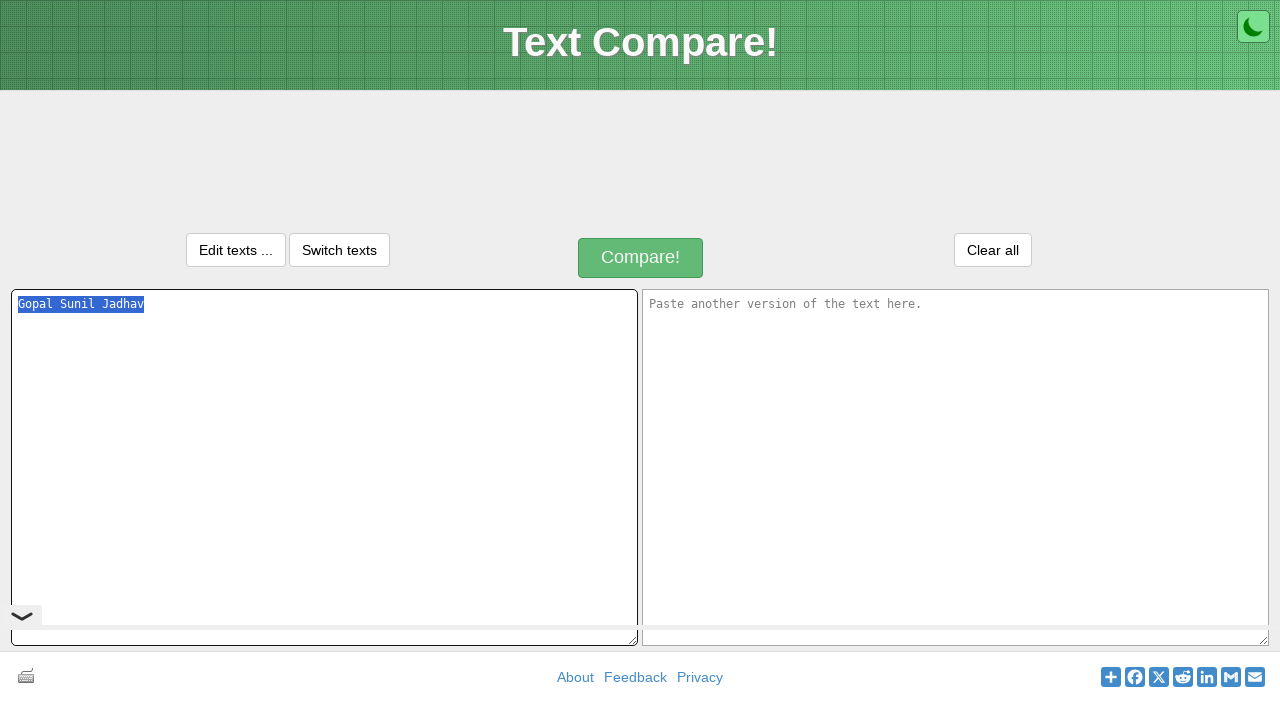

Pressed Tab to move focus to the next text field
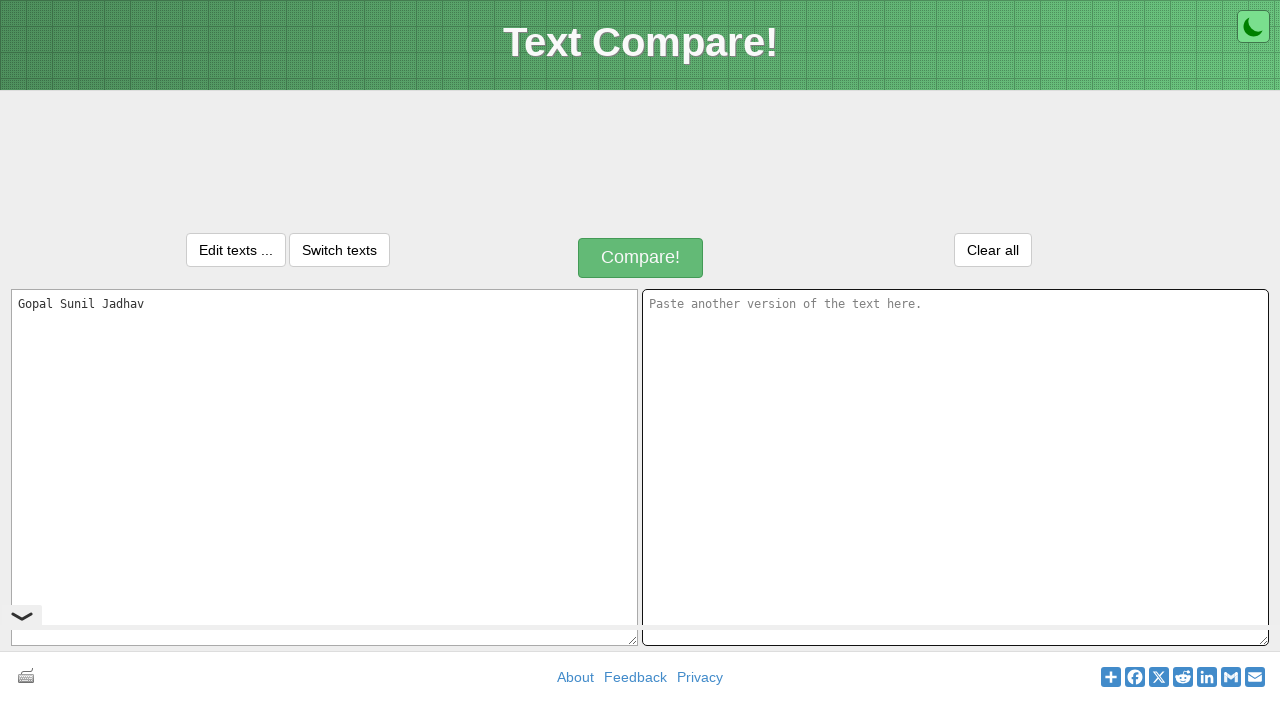

Pasted the copied text into the second field using Ctrl+V
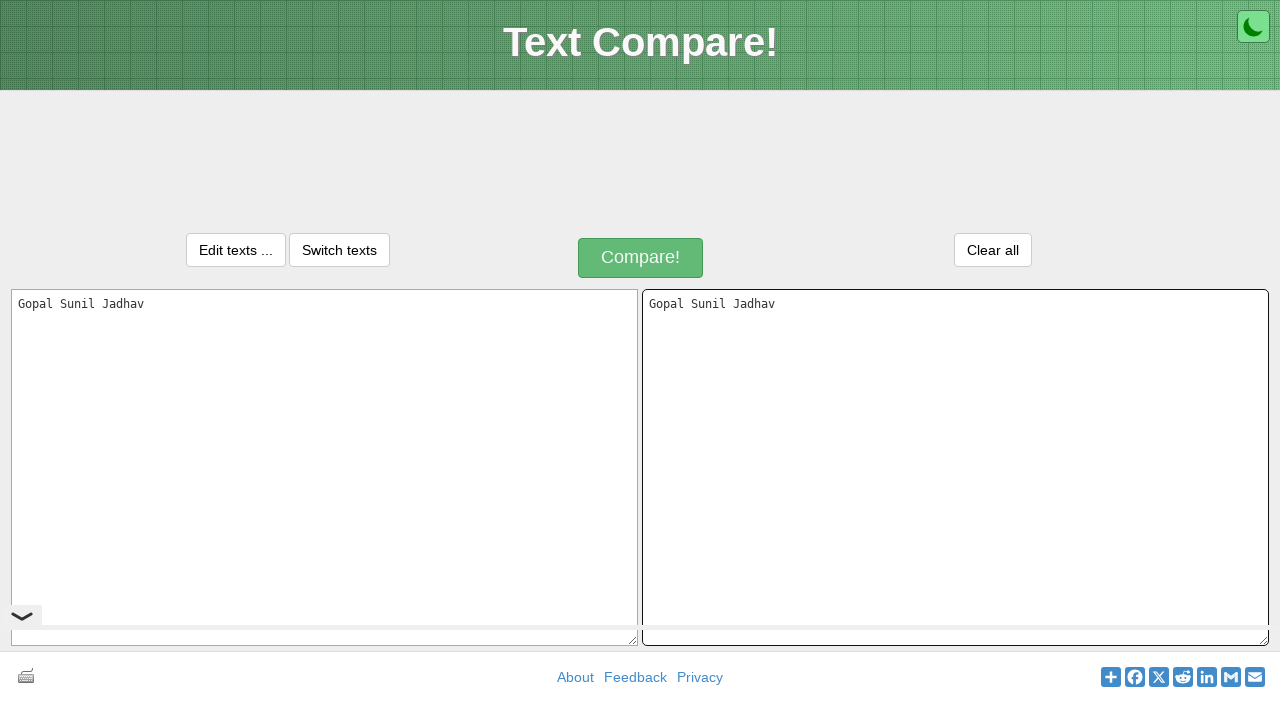

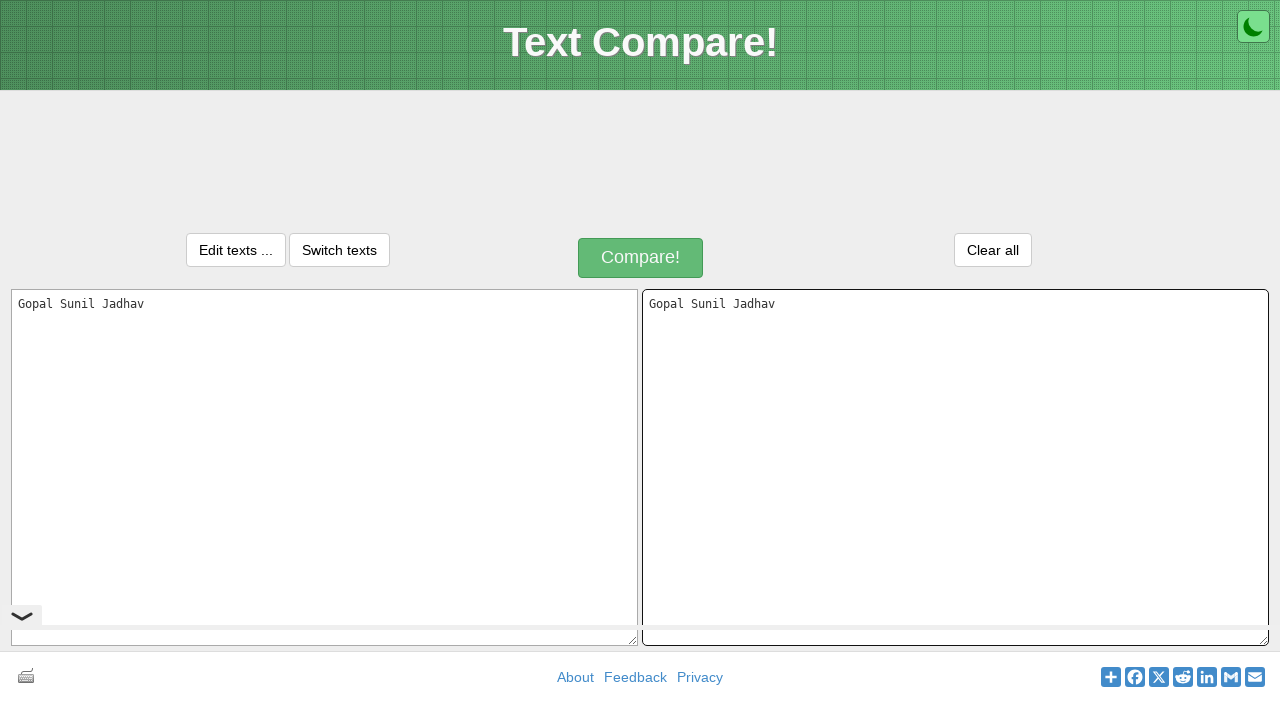